Tests slider functionality by dragging the slider element horizontally to change its value

Starting URL: https://demoqa.com/slider

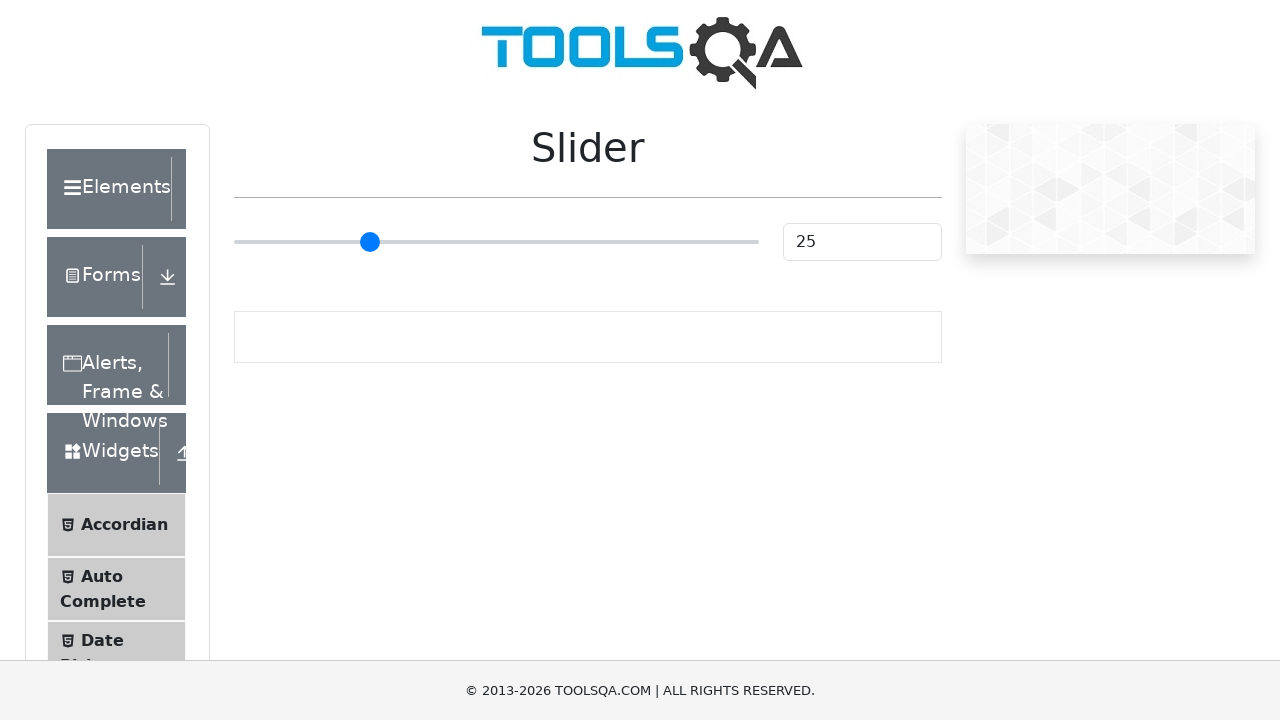

Located slider element with input[type='range'] selector
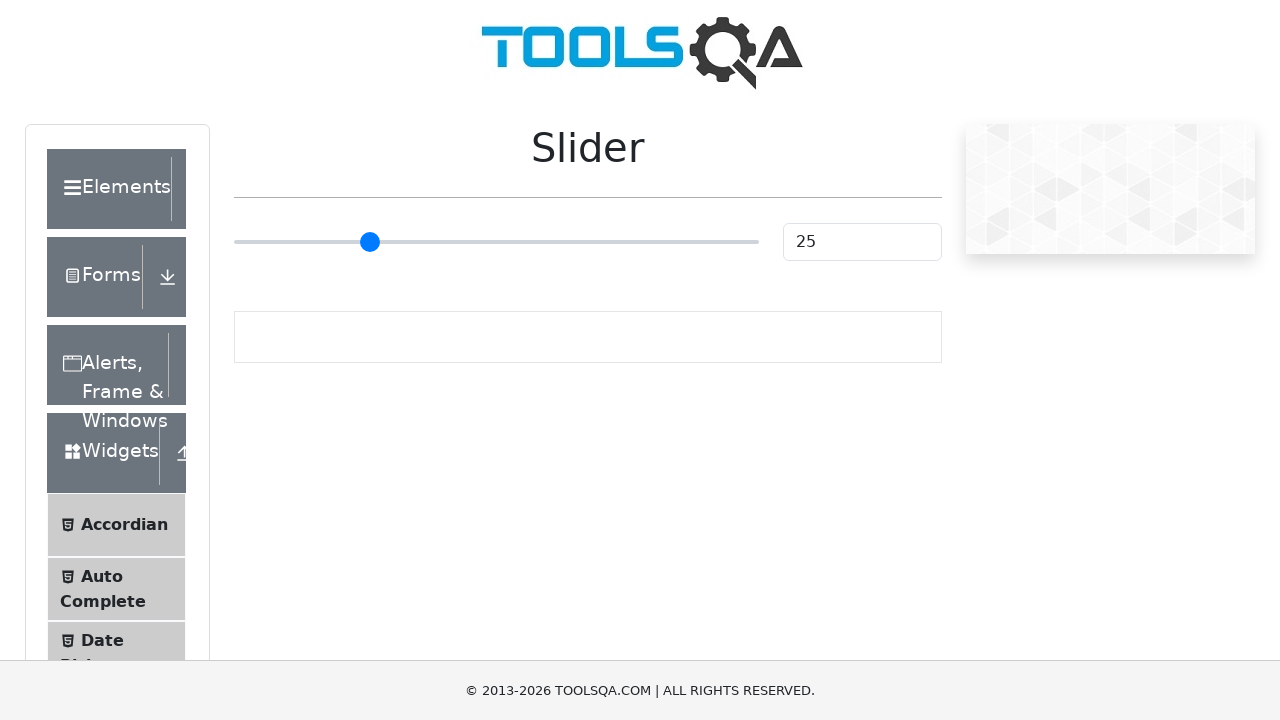

Slider element became visible
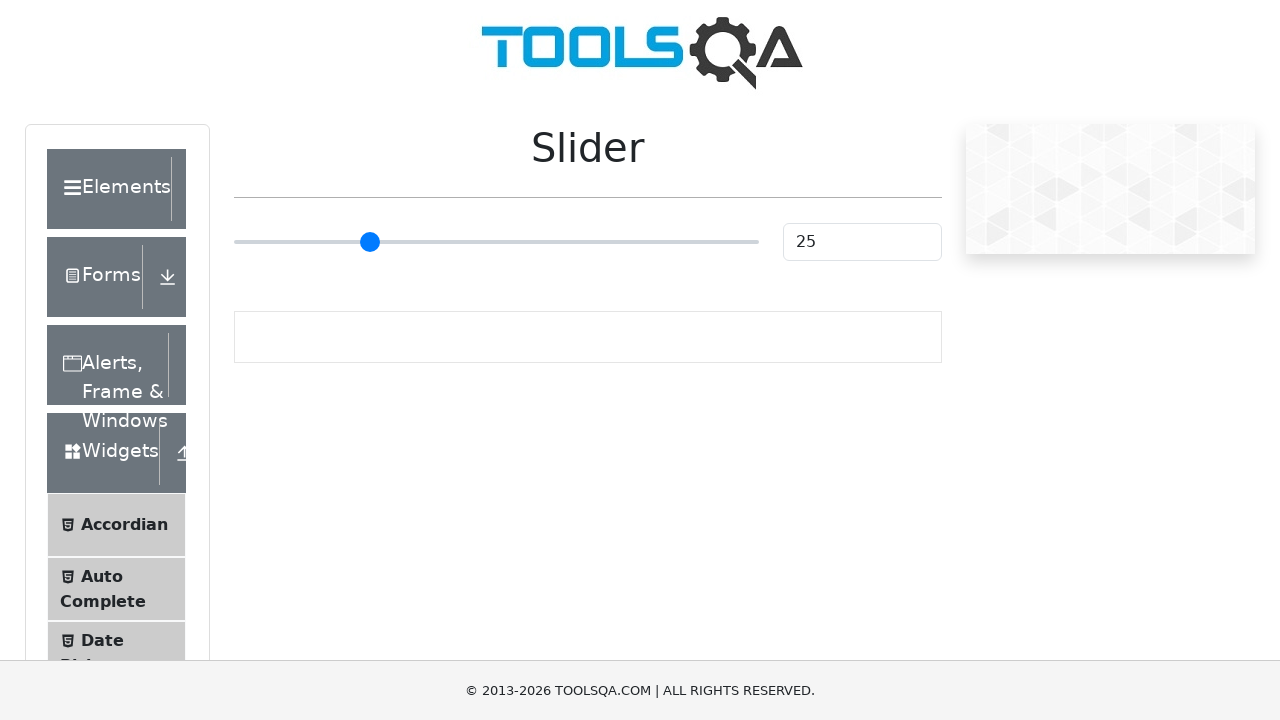

Retrieved bounding box coordinates of slider element
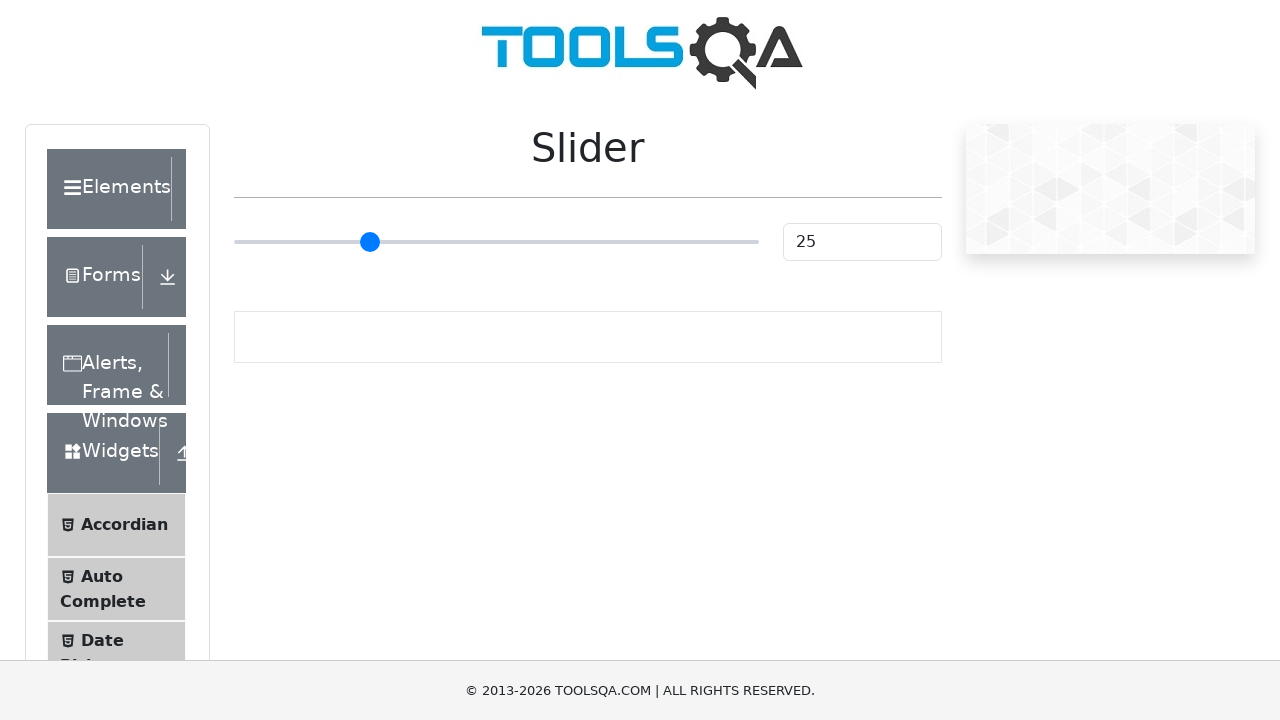

Moved mouse to center of slider element at (496, 242)
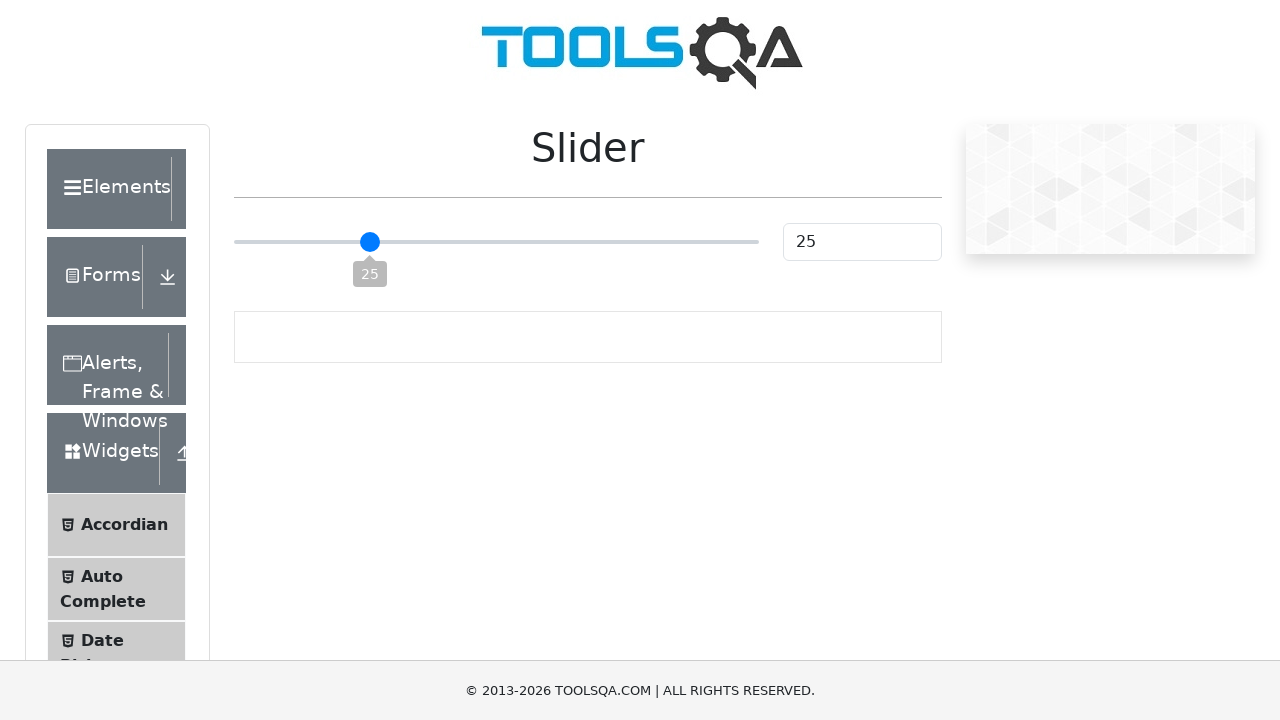

Pressed mouse button down on slider at (496, 242)
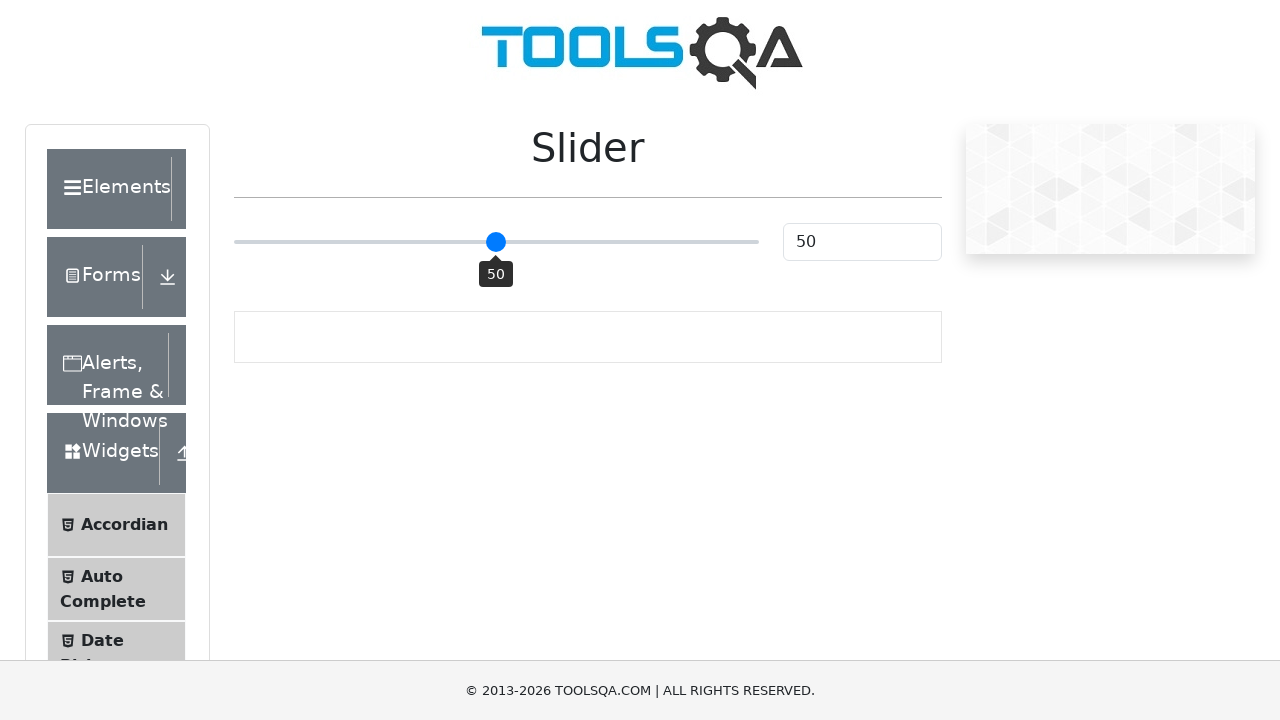

Dragged slider 30 pixels to the right at (526, 242)
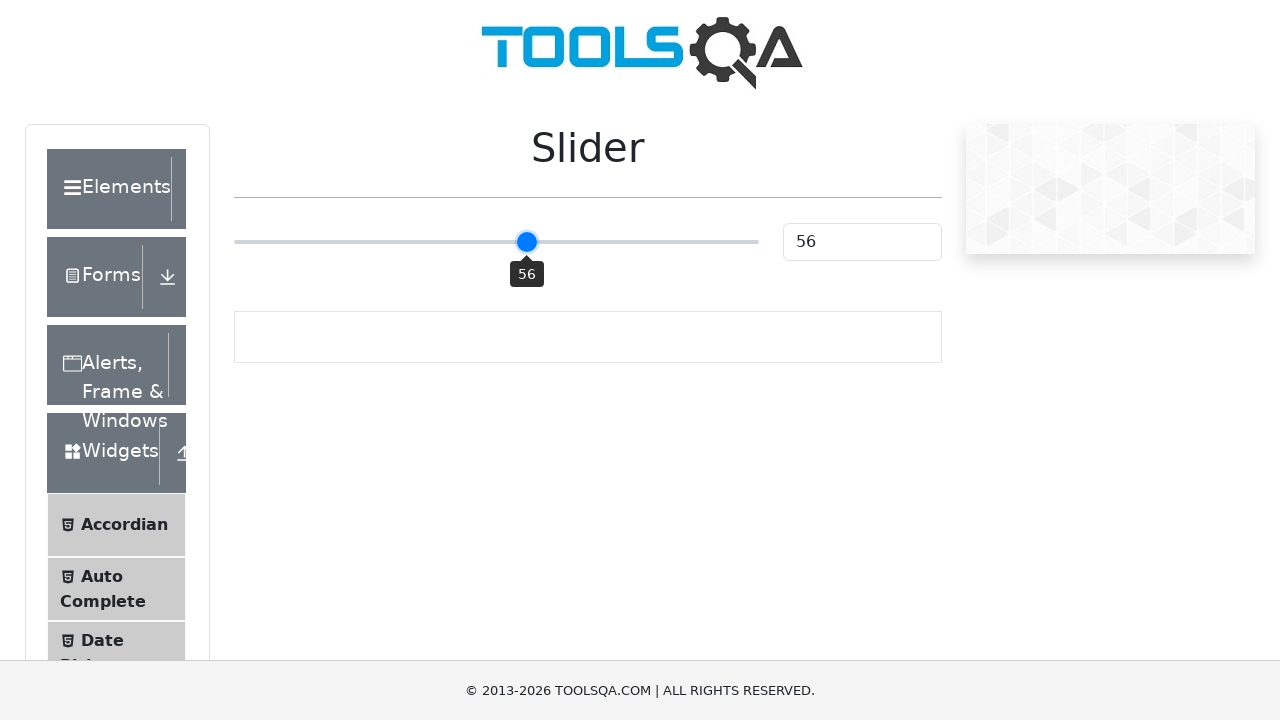

Released mouse button to complete slider drag operation at (526, 242)
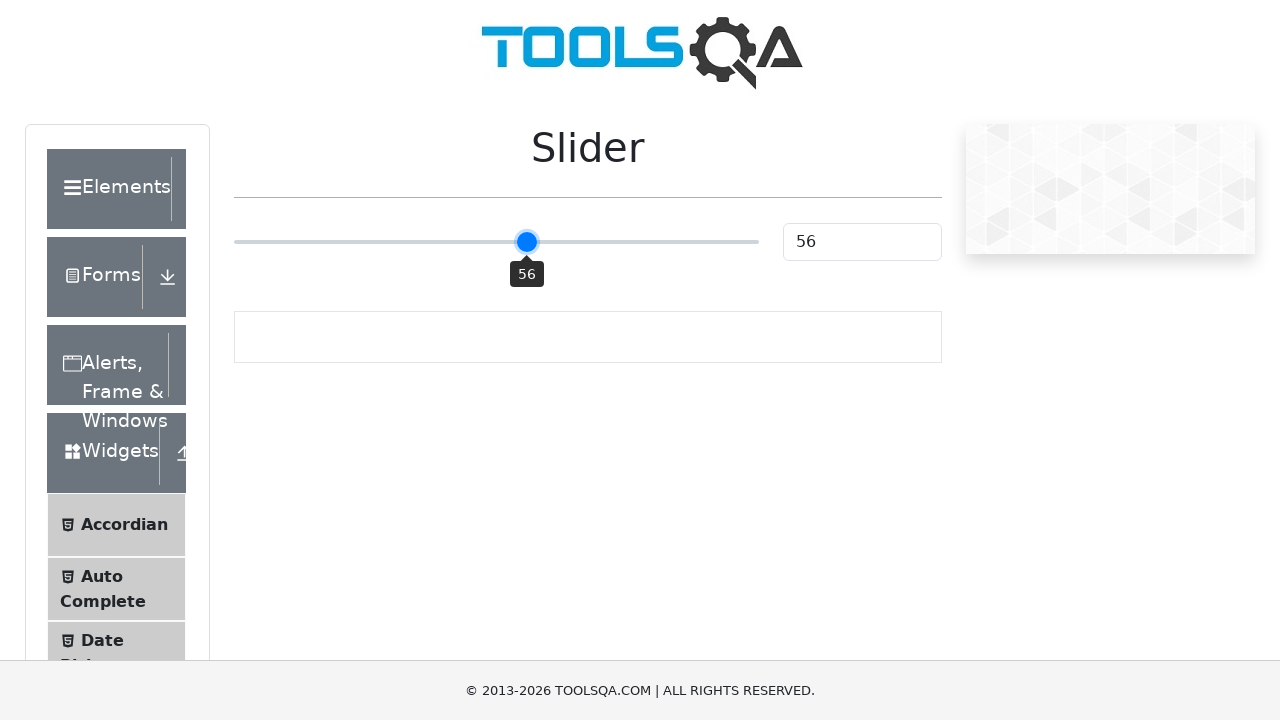

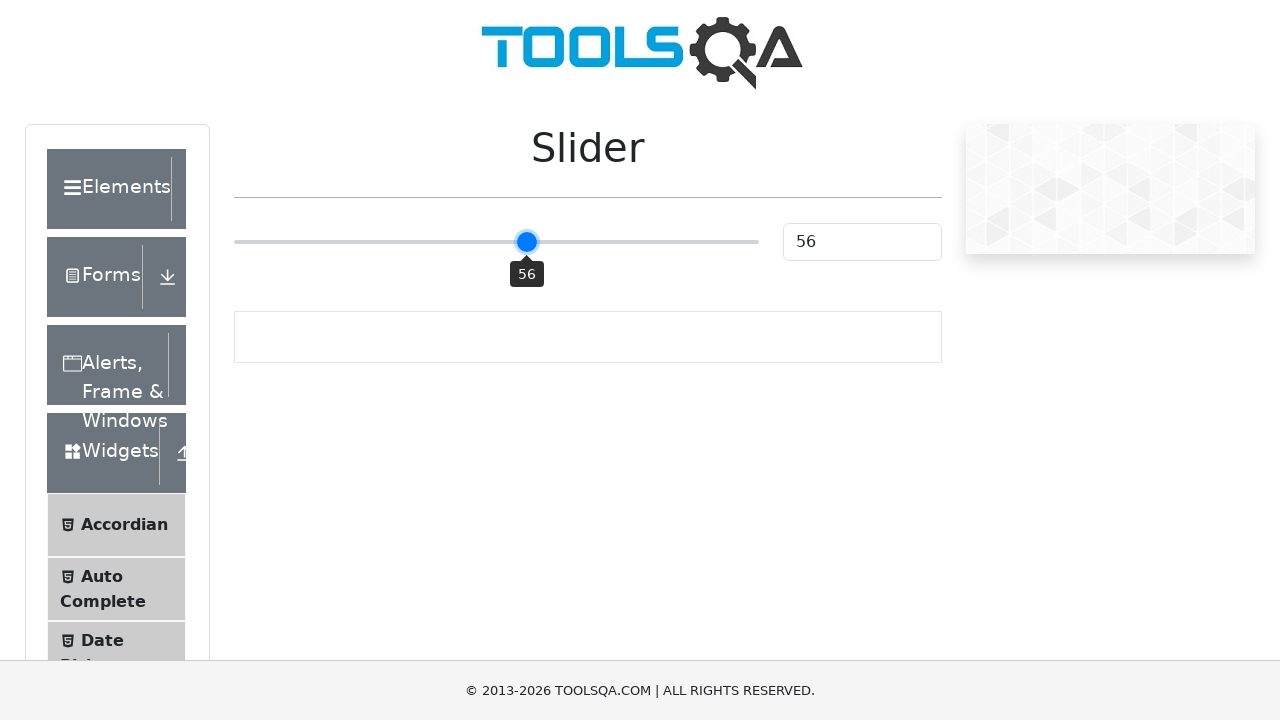